Tests A/B testing opt-out by adding an opt-out cookie before navigating to the A/B test page, then verifying the user is not in the A/B test.

Starting URL: http://the-internet.herokuapp.com

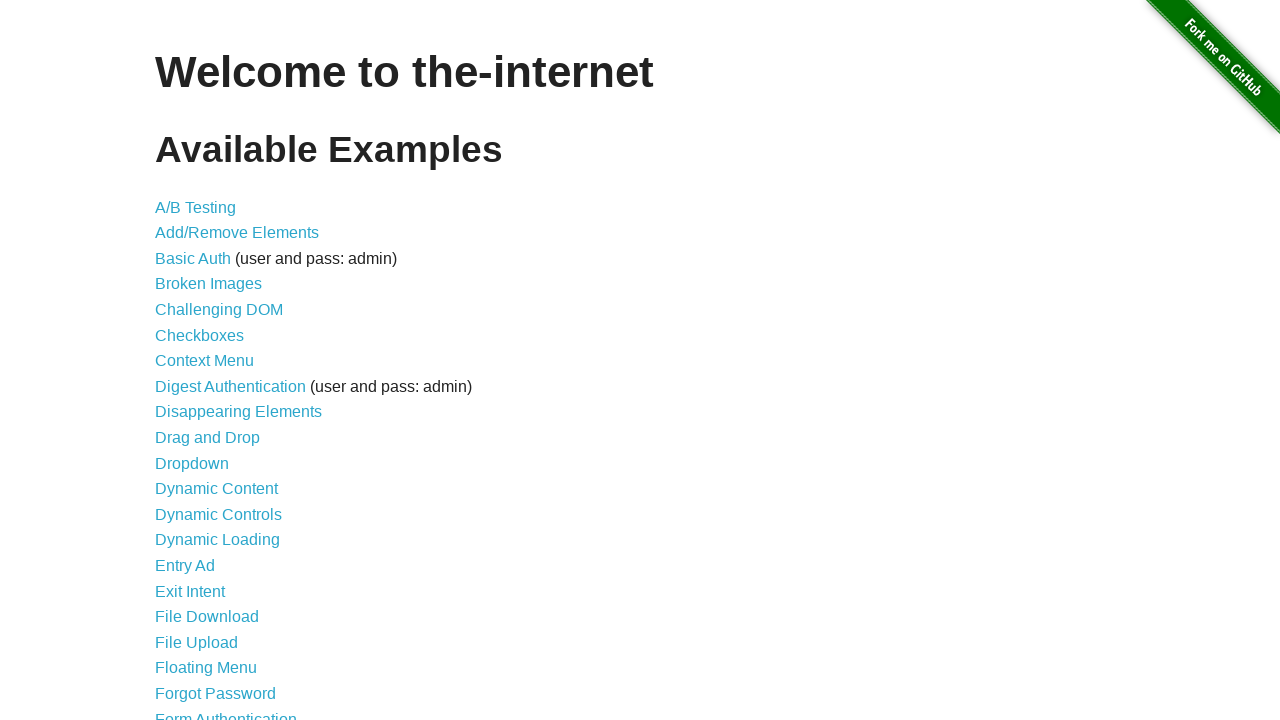

Added optimizelyOptOut cookie with value 'true' to opt out of A/B test
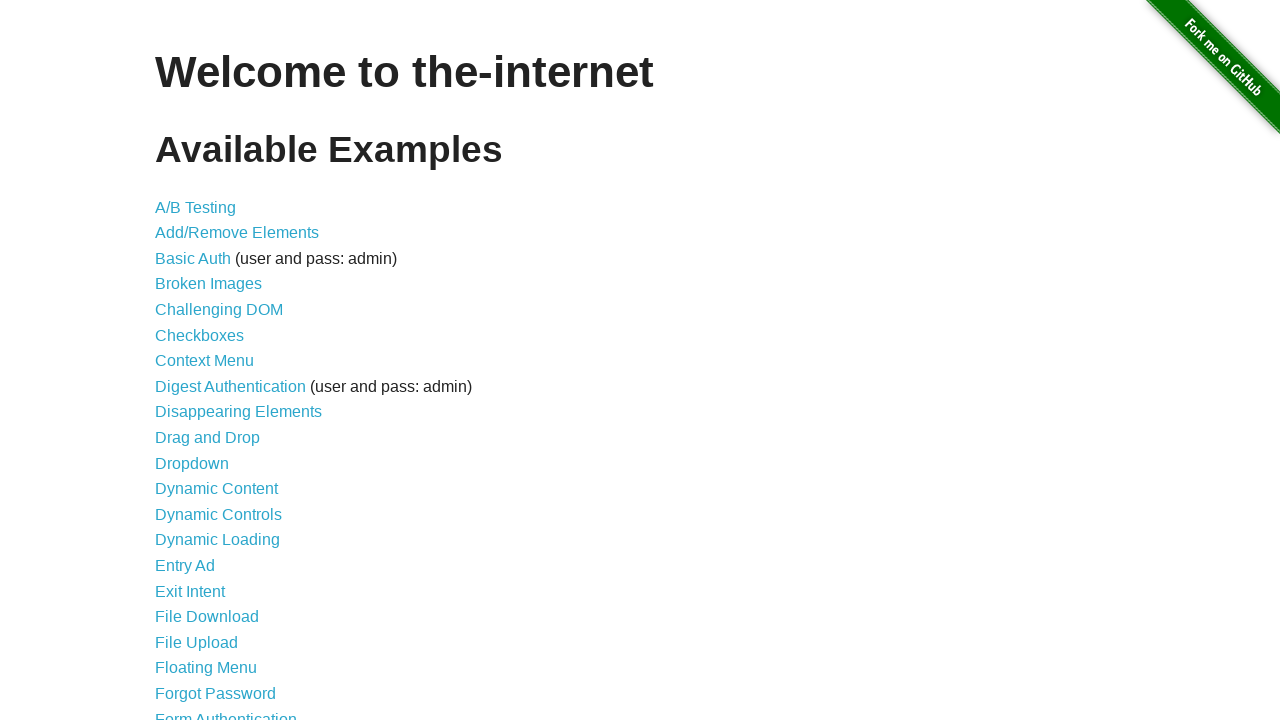

Navigated to A/B test page at http://the-internet.herokuapp.com/abtest
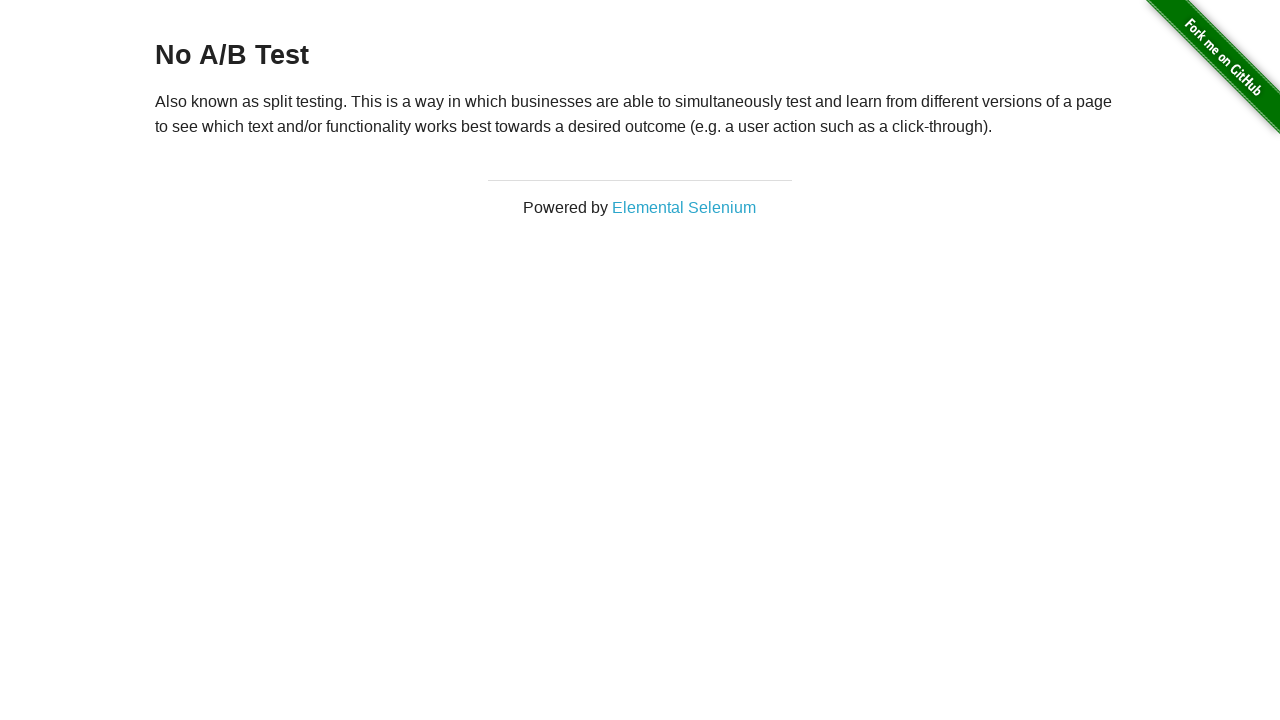

Waited for h3 heading element to load
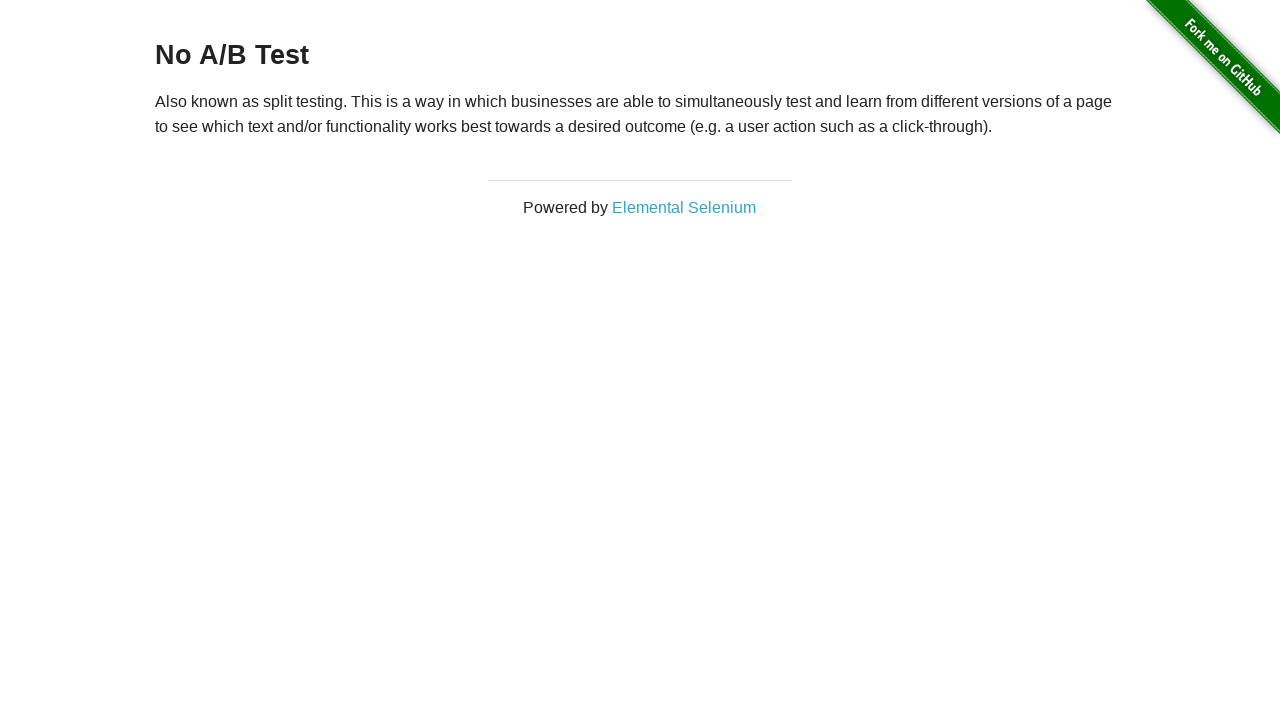

Retrieved heading text: 'No A/B Test'
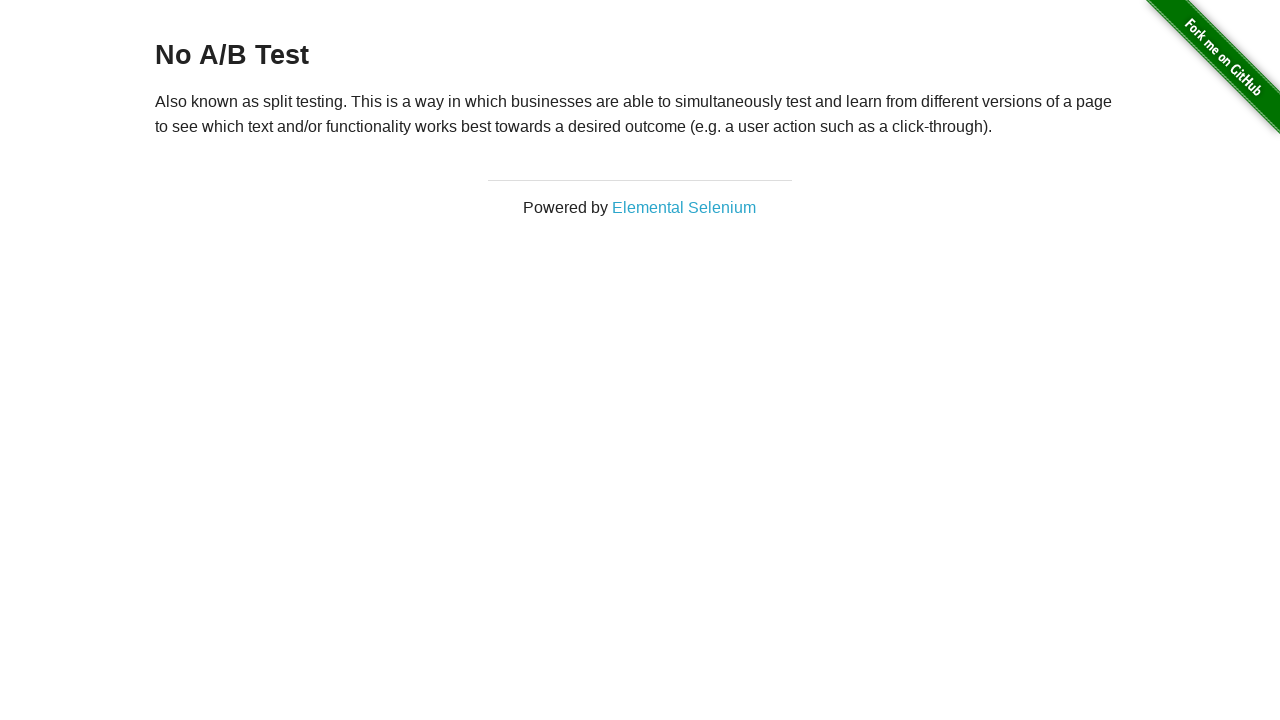

Verified that heading displays 'No A/B Test', confirming opt-out cookie works
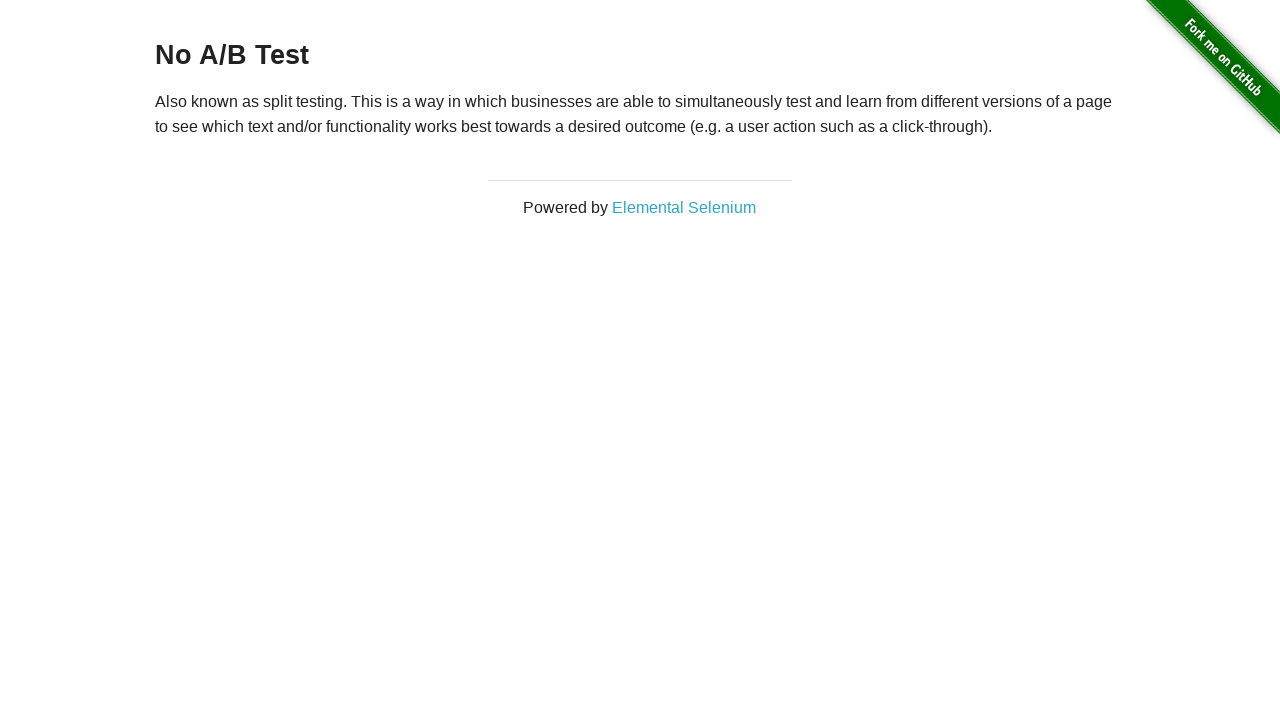

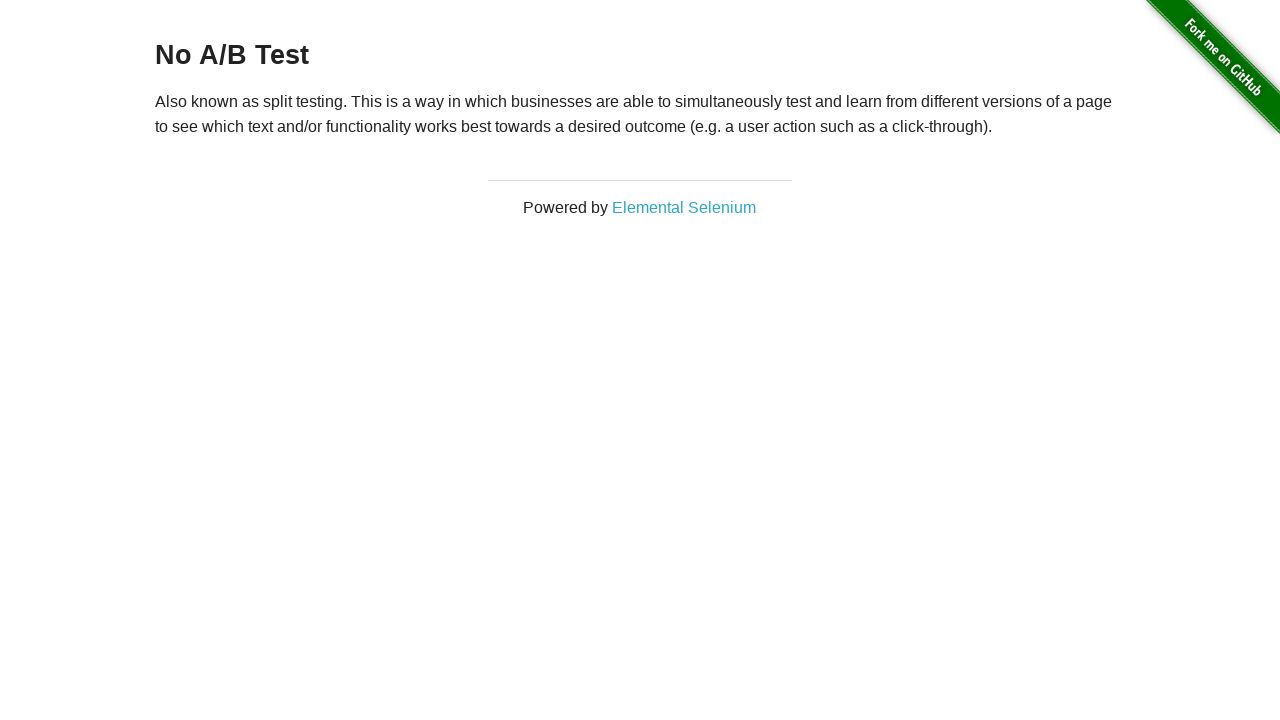